Tests entering text in a JavaScript prompt dialog and verifying the entered text

Starting URL: https://automationfc.github.io/basic-form/index.html

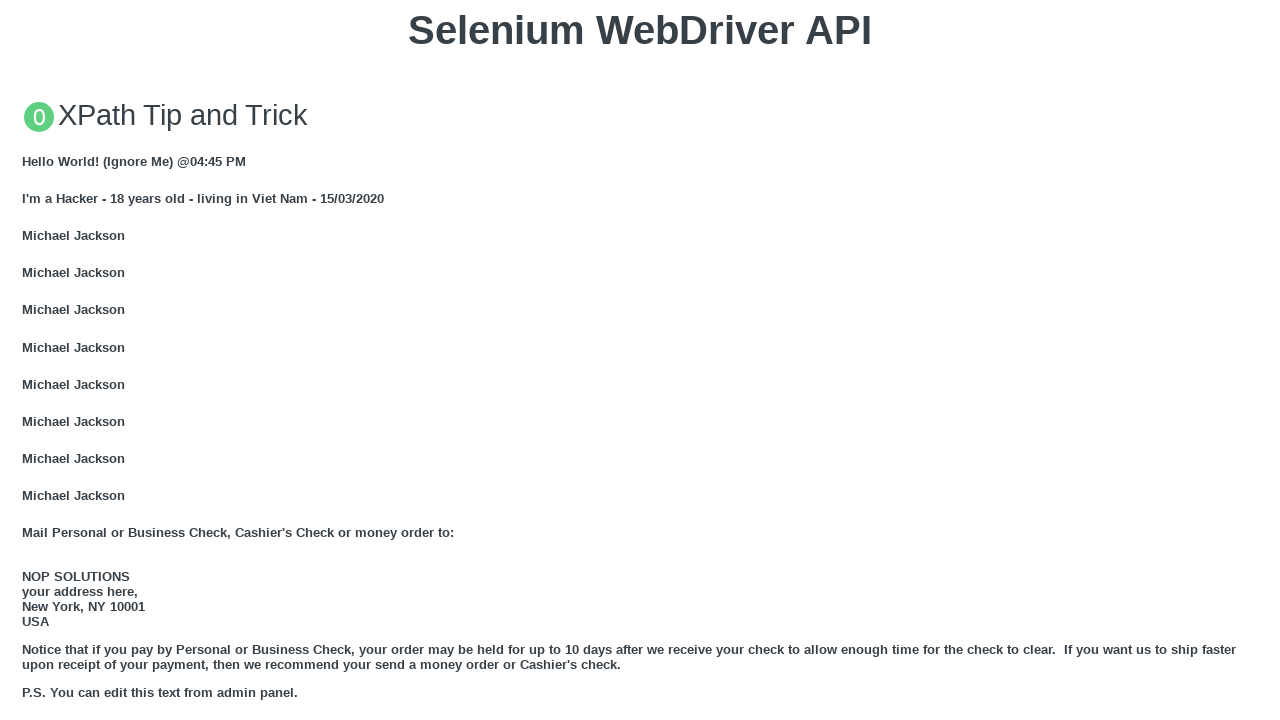

Set up dialog handler to accept prompt with text 'khoanguyen'
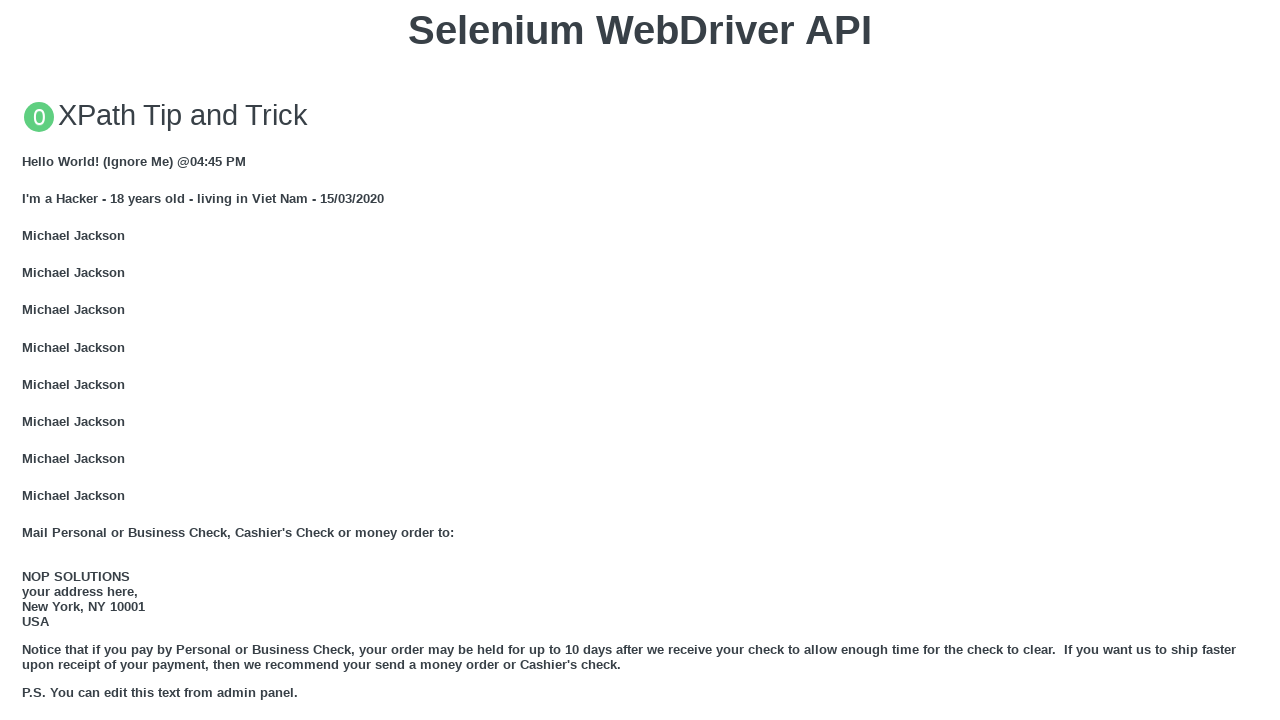

Clicked button to trigger JavaScript prompt dialog at (640, 360) on xpath=//button[contains(text(),'Click for JS Prompt')]
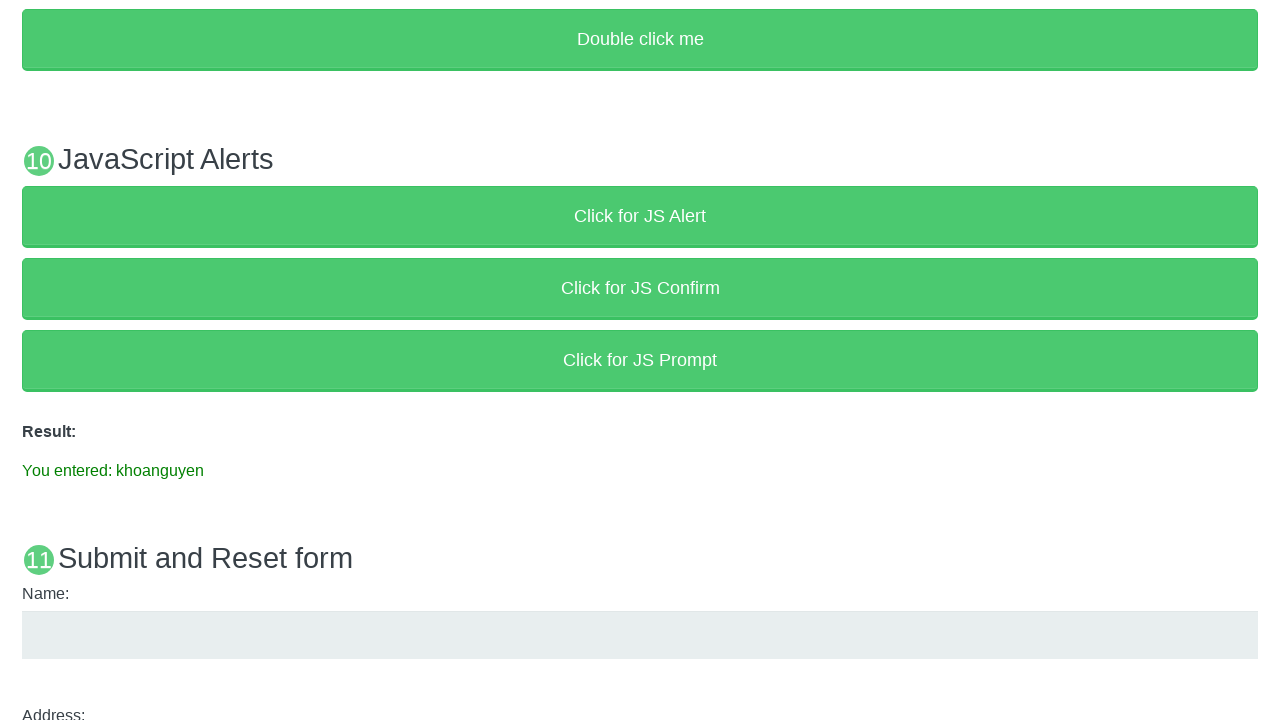

Verified that result displays 'You entered: khoanguyen'
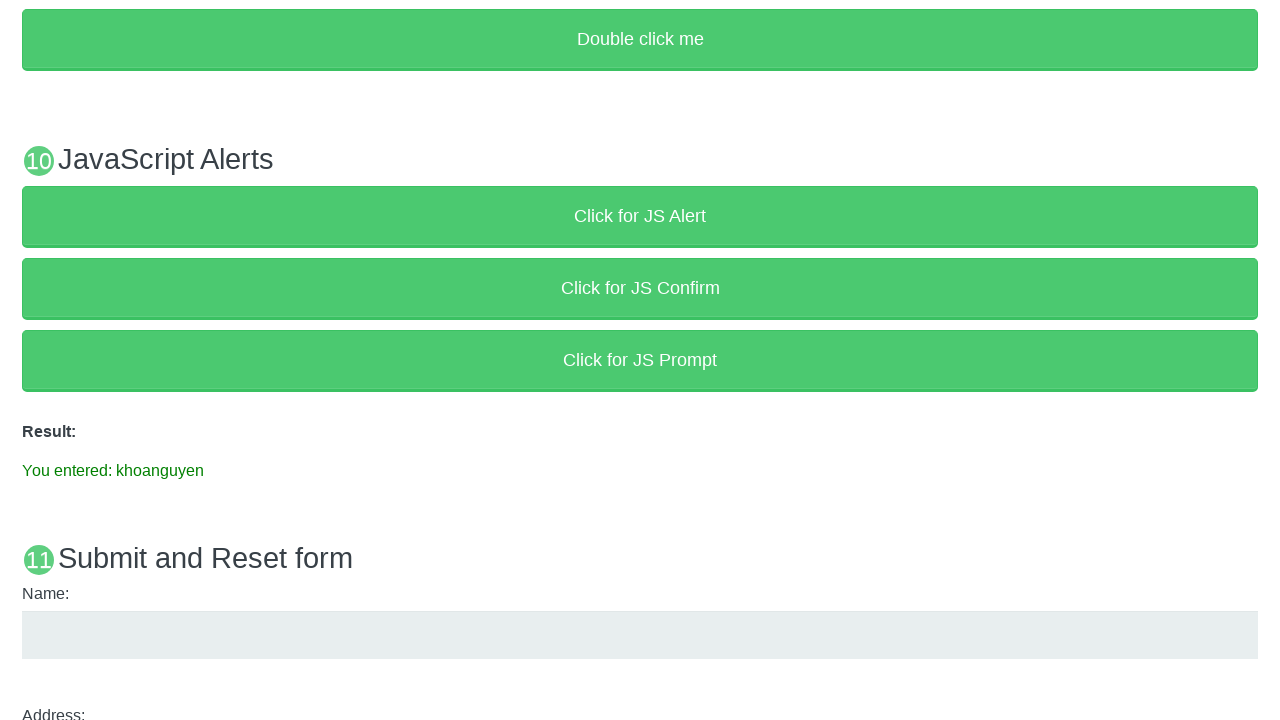

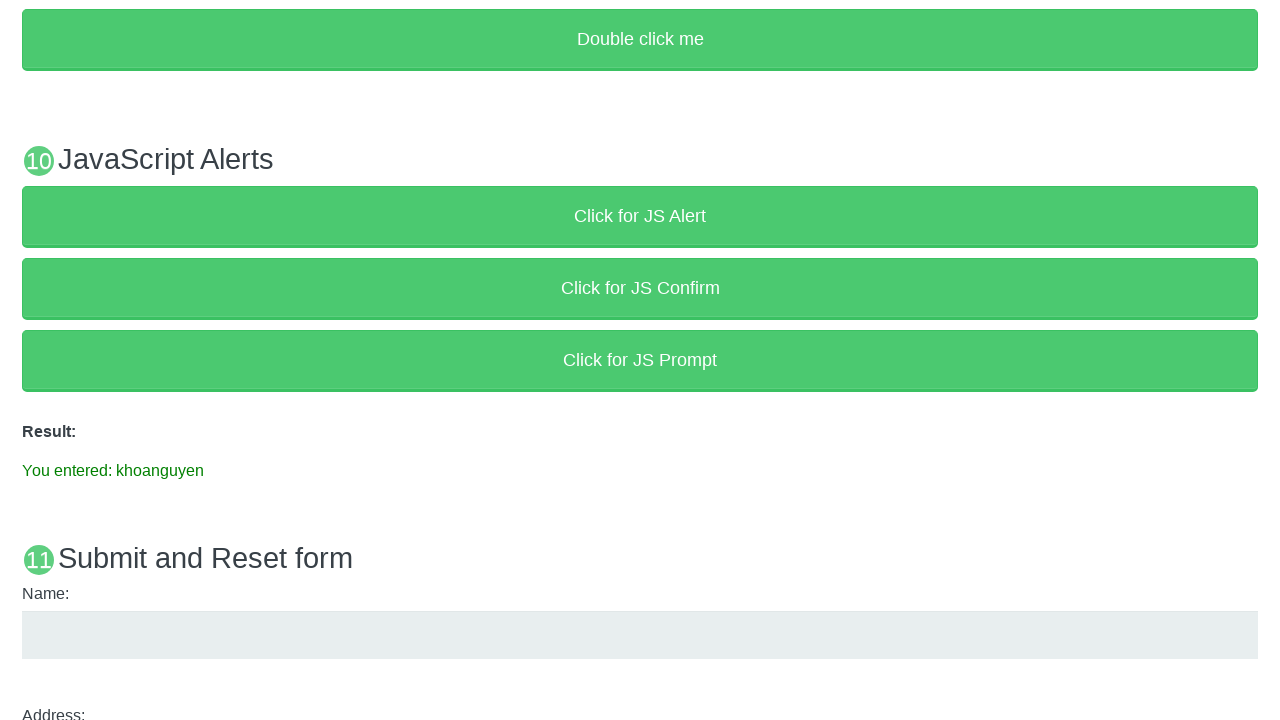